Navigates to the OrangeHRM login page and verifies the presence of the "forgot password" header element by checking its class attribute.

Starting URL: https://opensource-demo.orangehrmlive.com/web/index.php/auth/login

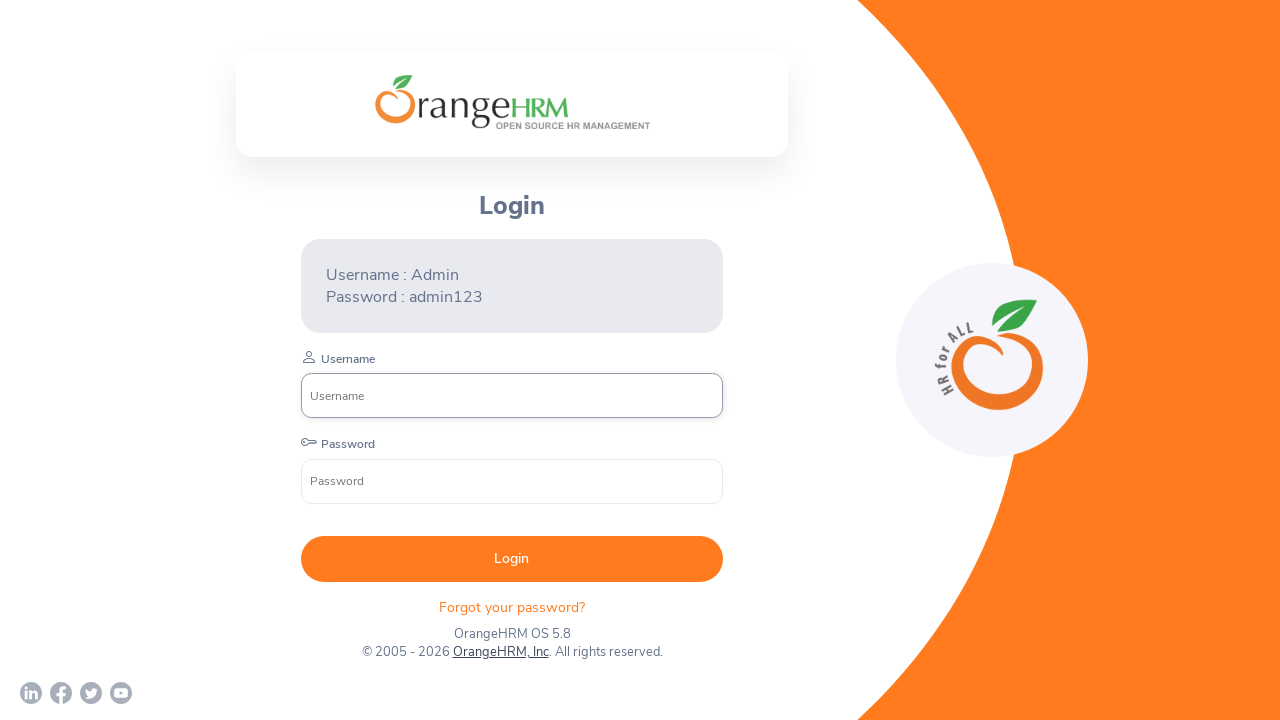

Navigated to OrangeHRM login page
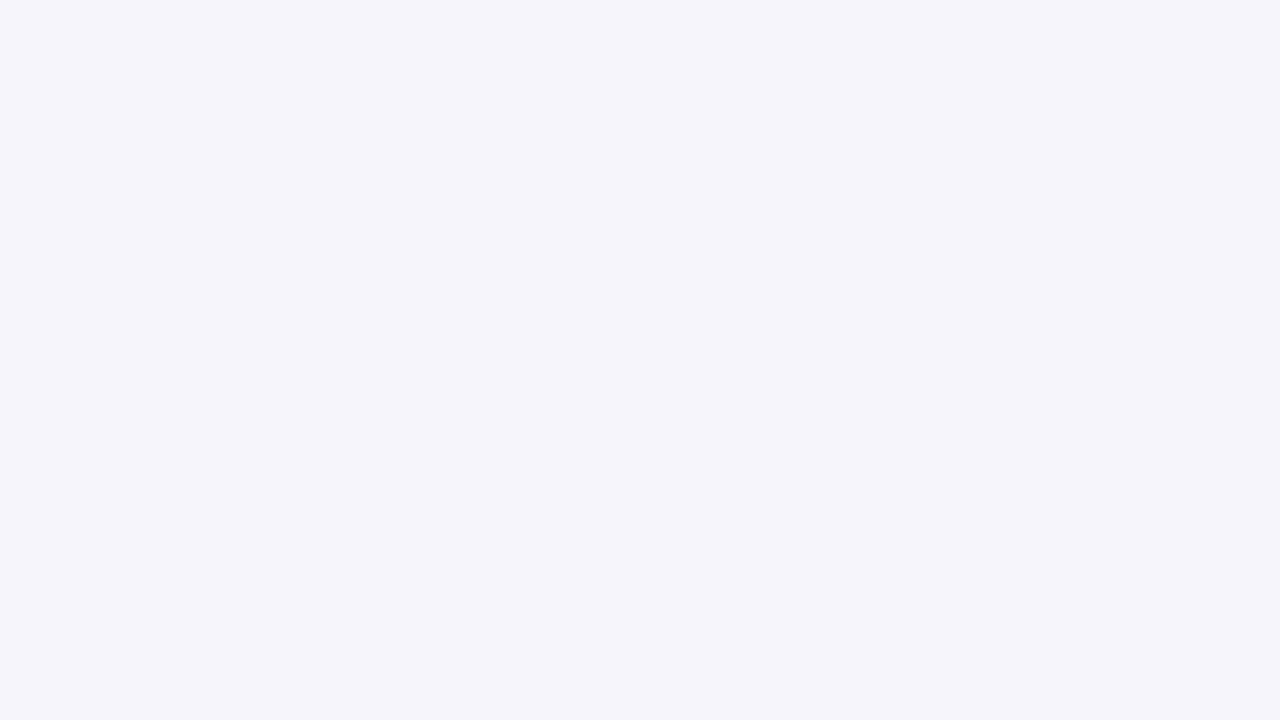

Located forgot password header element
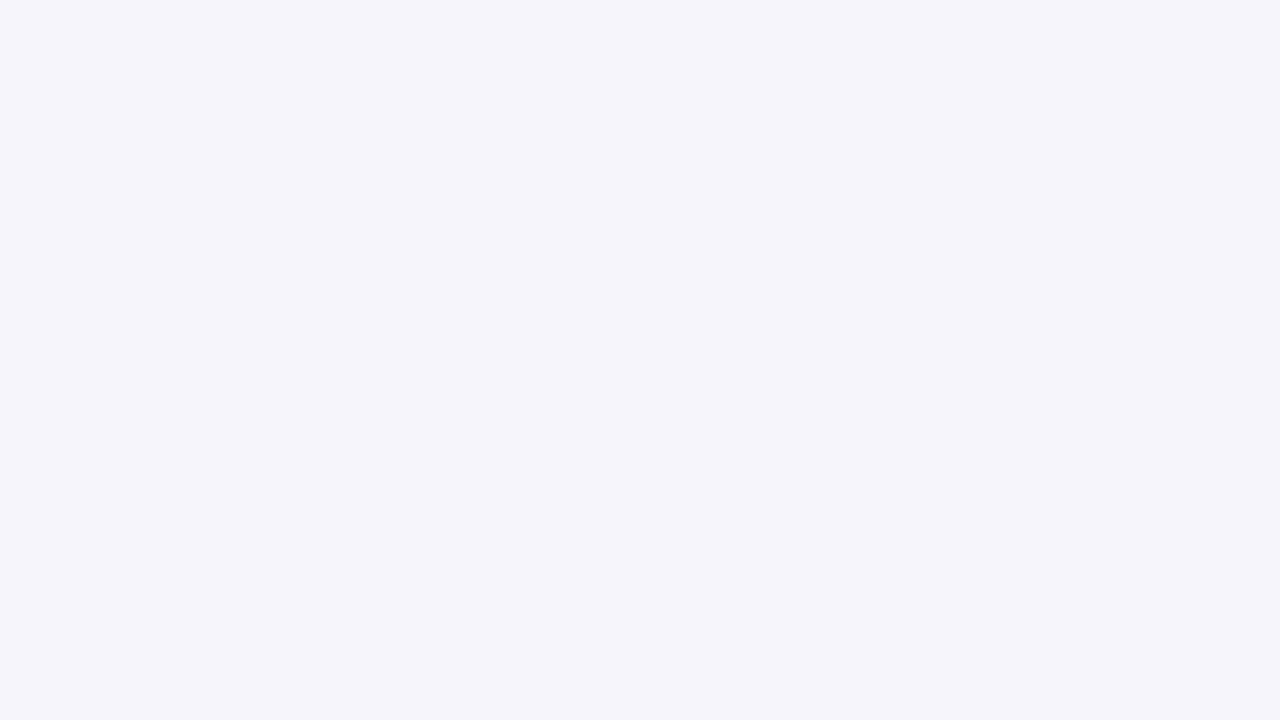

Confirmed forgot password header element is visible
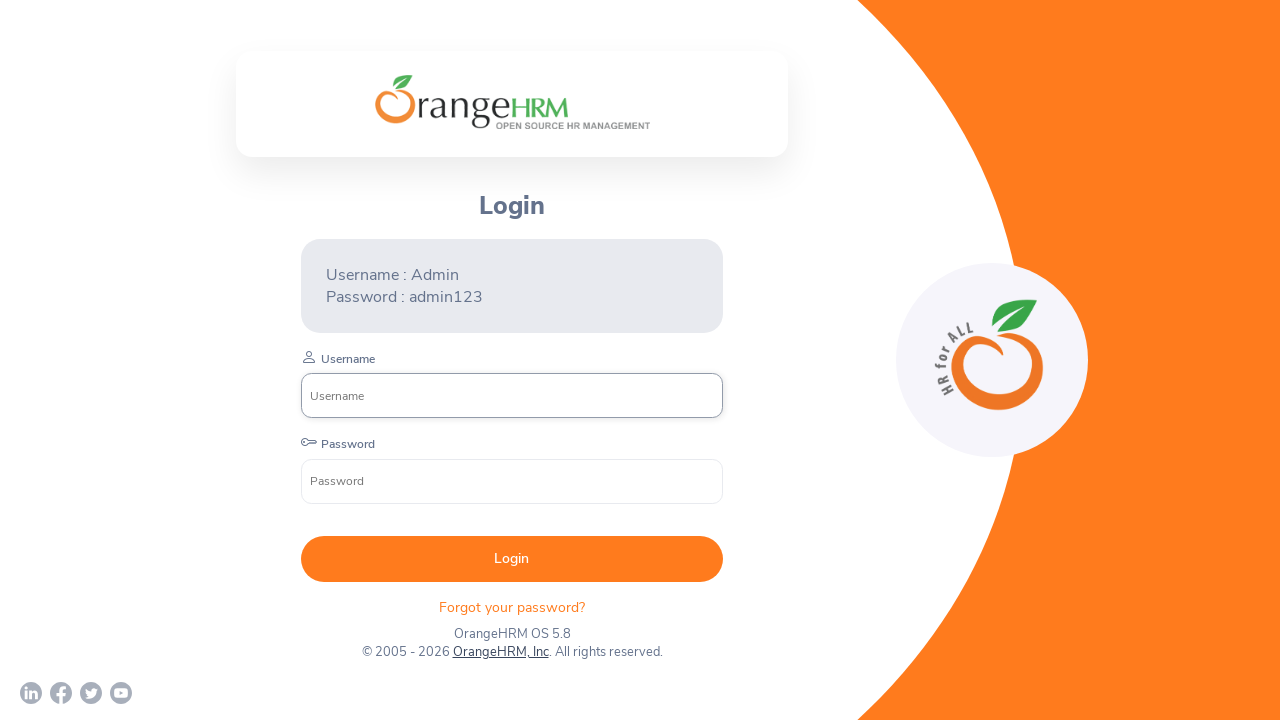

Retrieved class attribute value: oxd-text oxd-text--p orangehrm-login-forgot-header
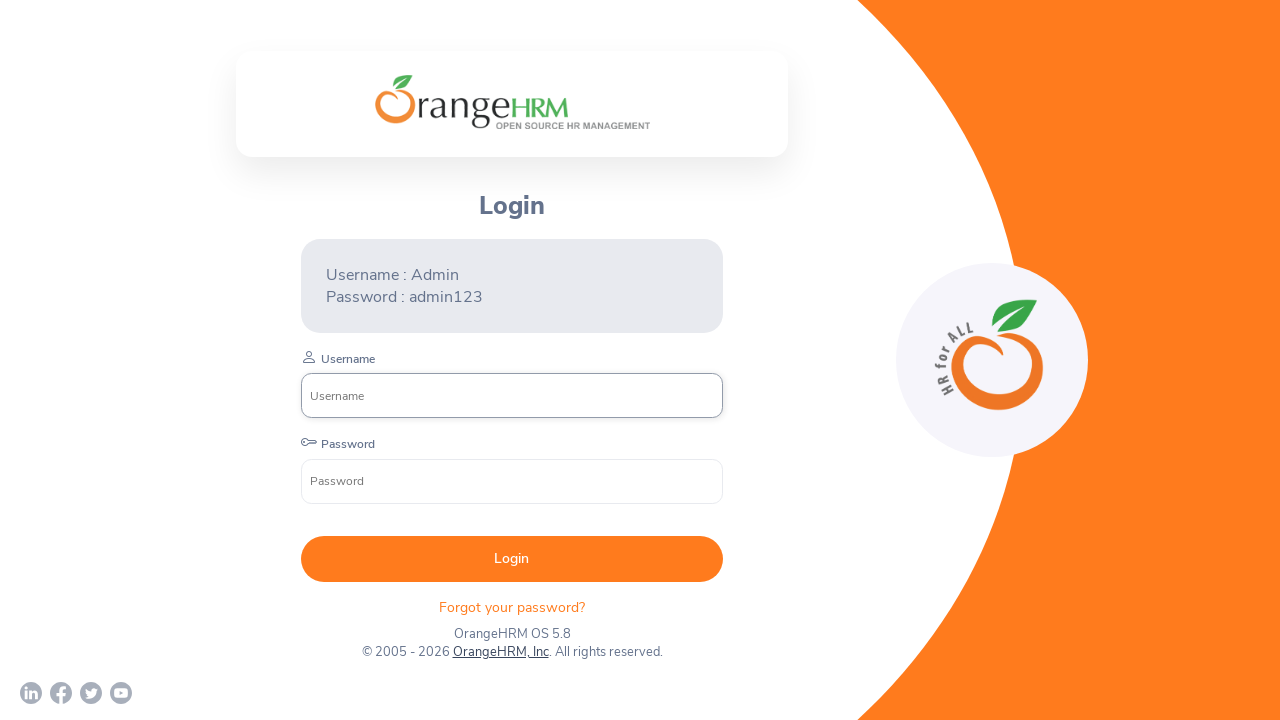

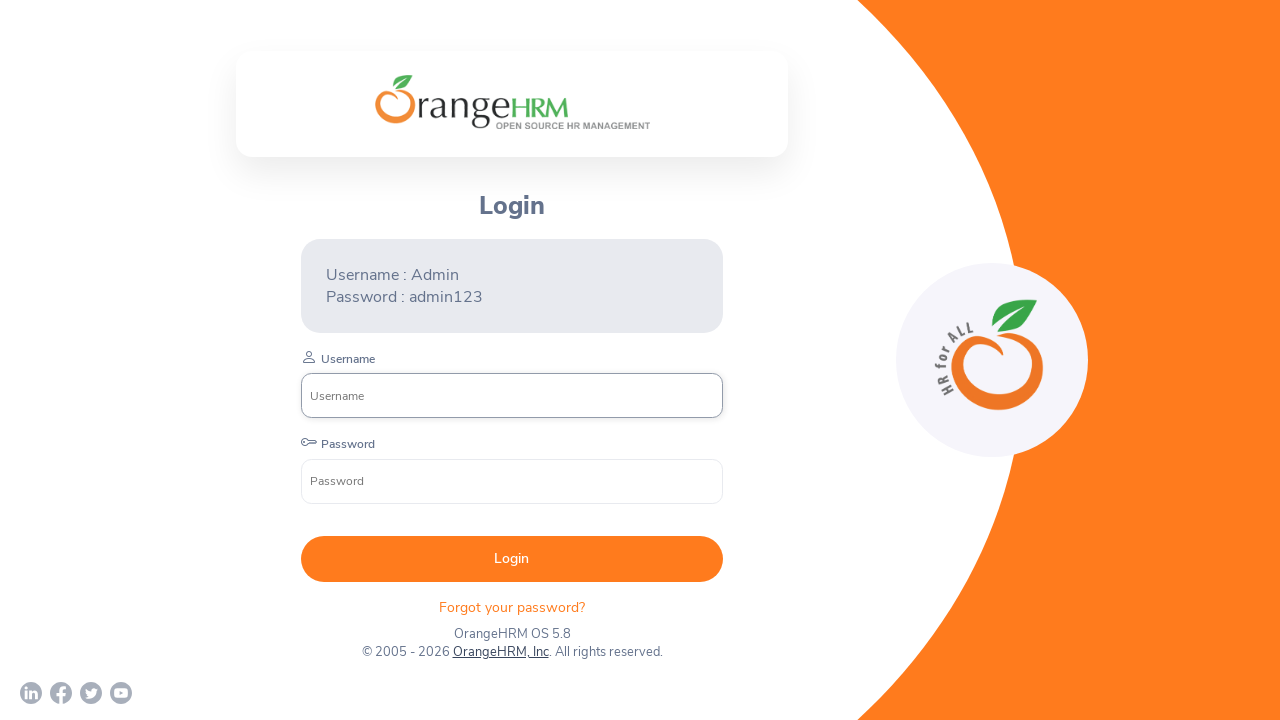